Clicks on the Features section link and verifies that the Features section content is displayed

Starting URL: https://business.comcast.com/learn/internet/sd-wan-small-business/?disablescripts=true

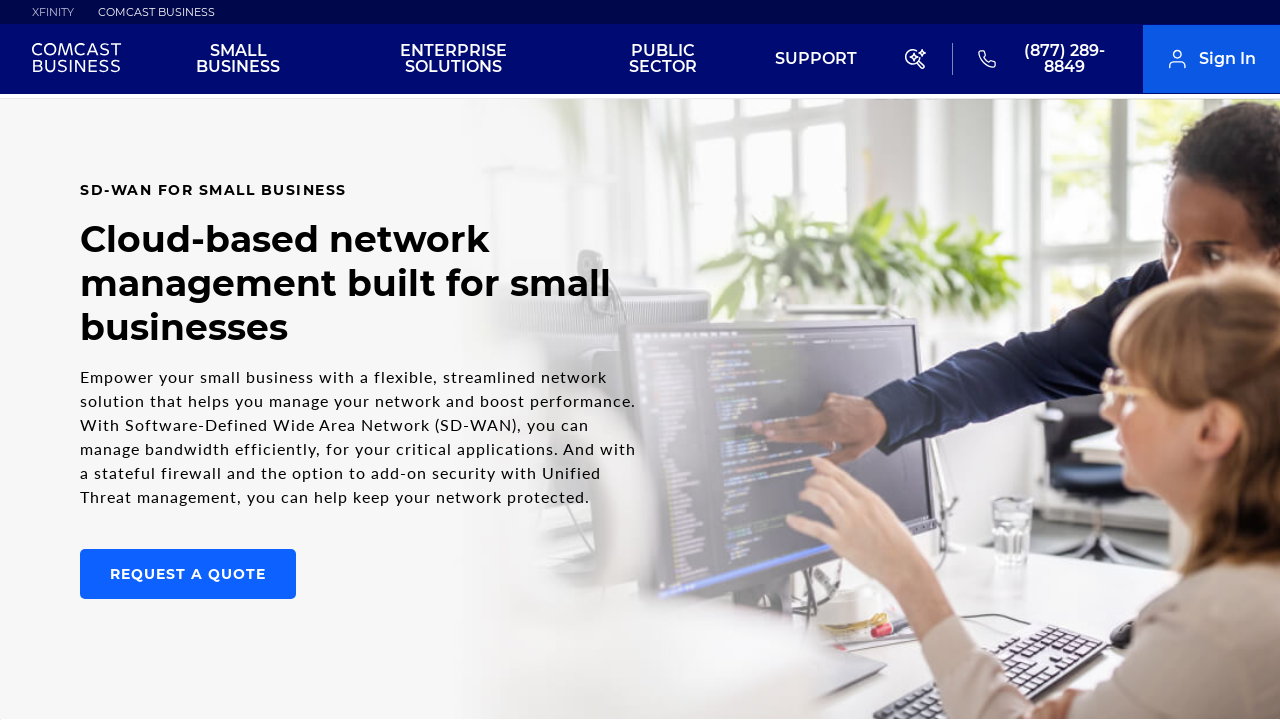

Clicked on Features section link at (116, 361) on xpath=//*[@id="main"]/section/div[2]/div/ul/li[1]/a
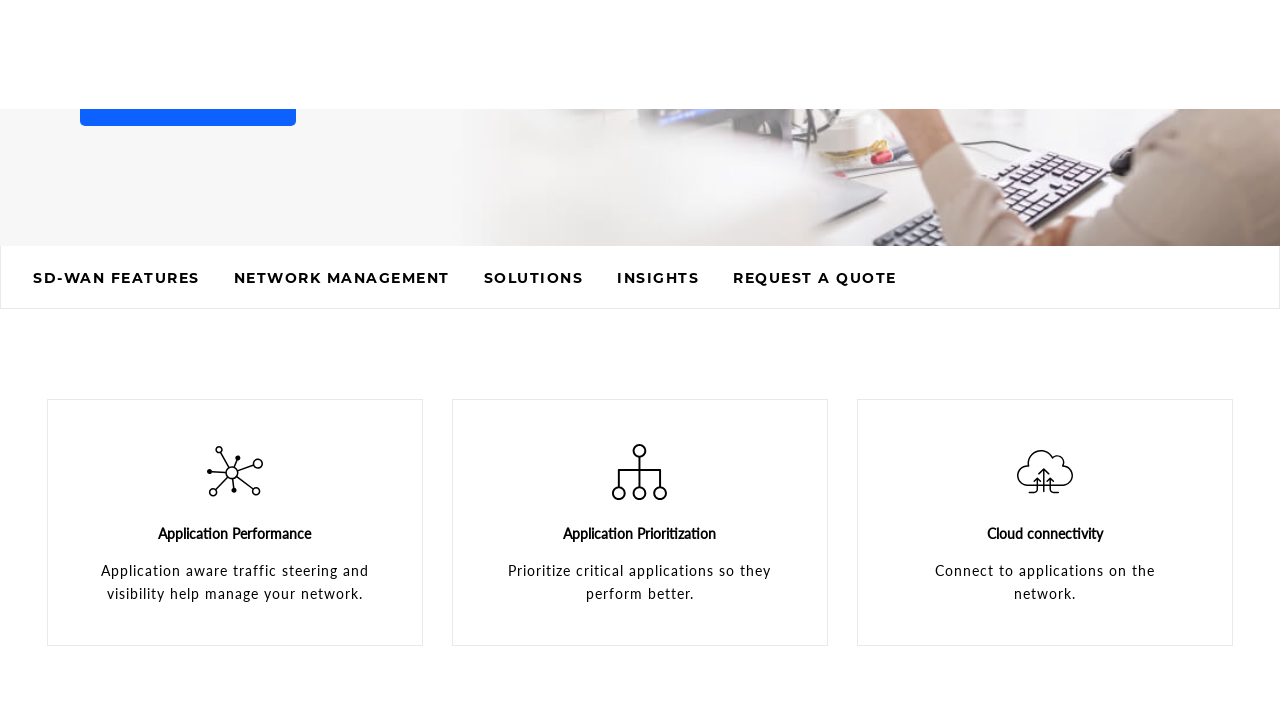

Waited for Features section to load
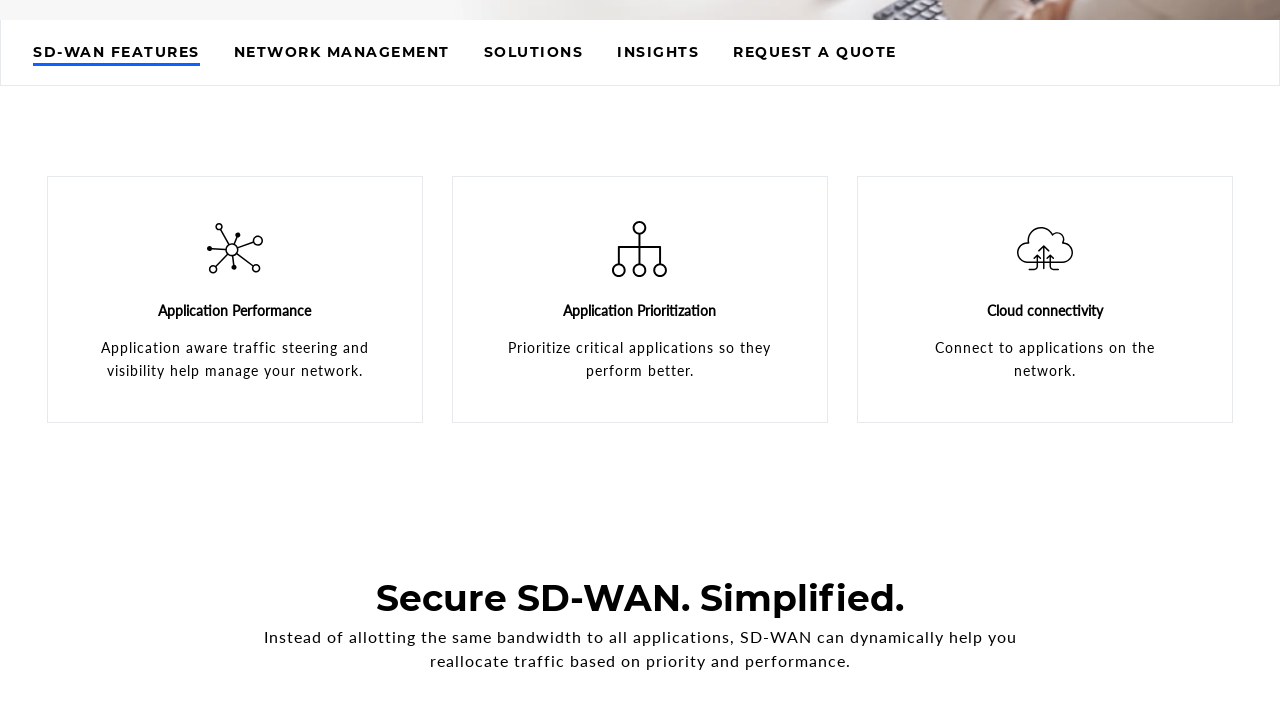

Retrieved Features section header text
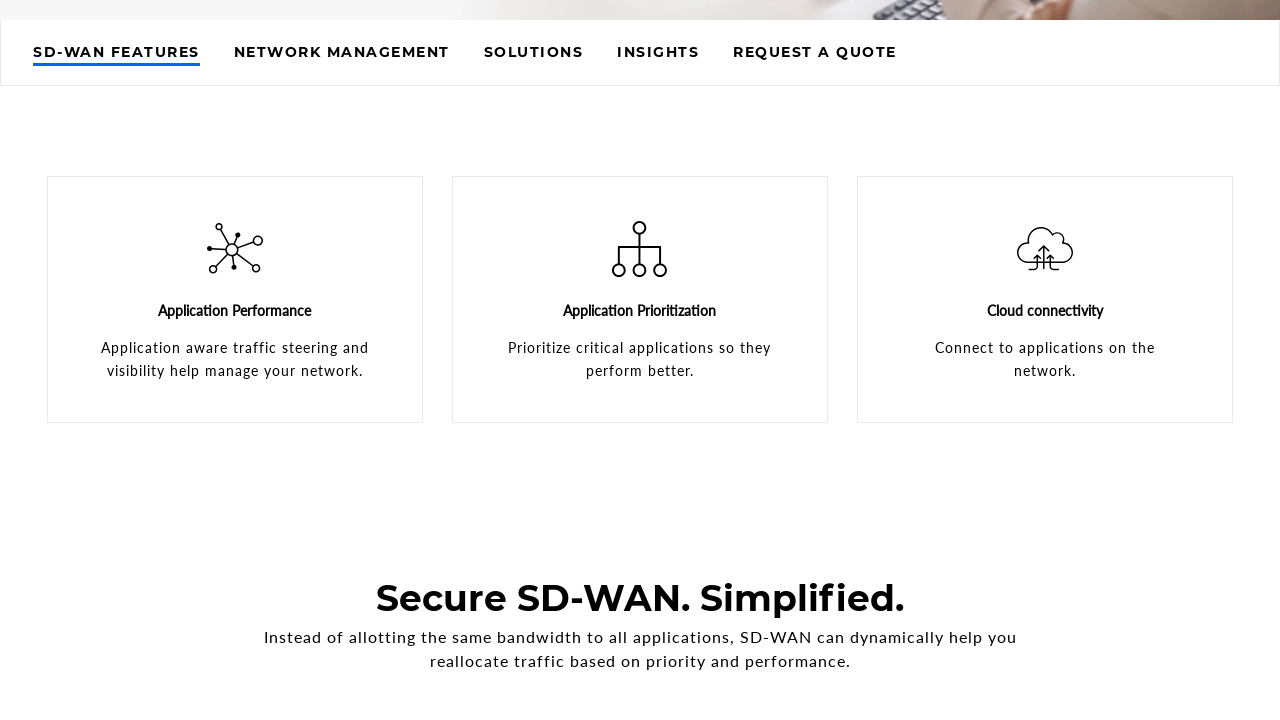

Verified Features section header displays 'Secure SD-WAN. Simplified.'
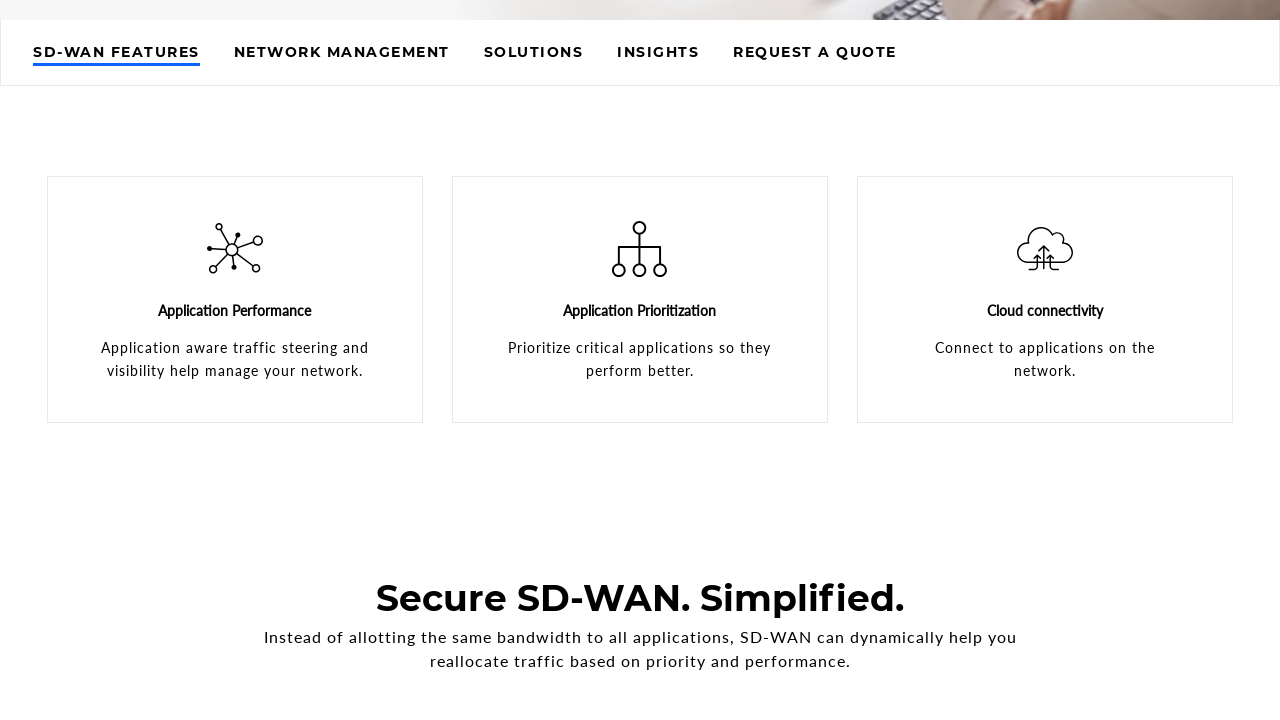

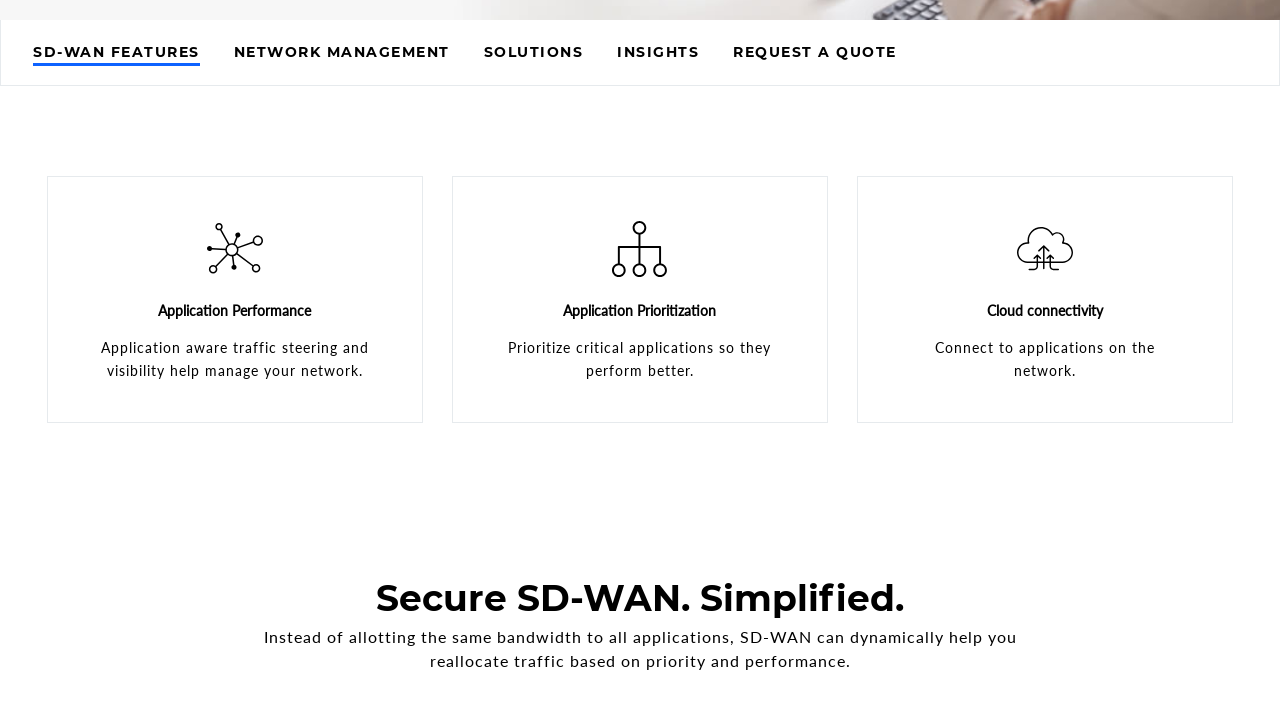